Tests Ajio shopping site by searching for bags, filtering by Men's category and Fashion Bags, then verifying product results are displayed

Starting URL: https://www.ajio.com/

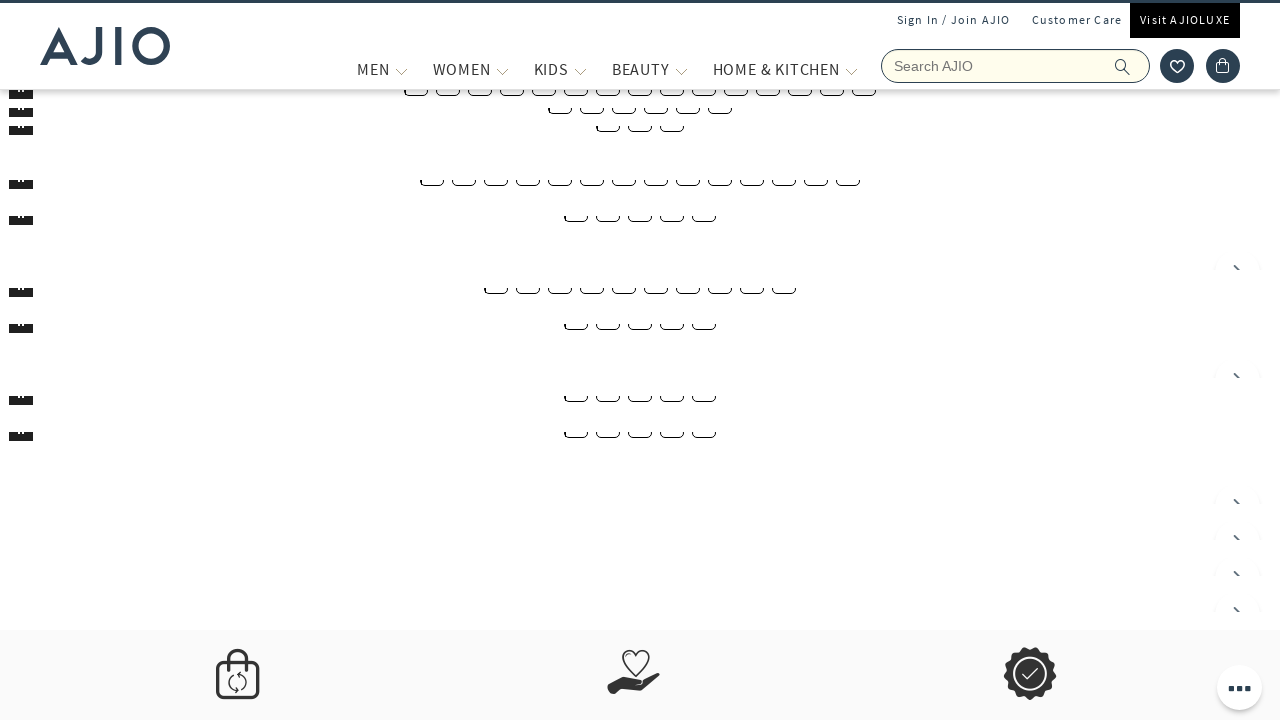

Filled search field with 'bags' on input[name='searchVal']
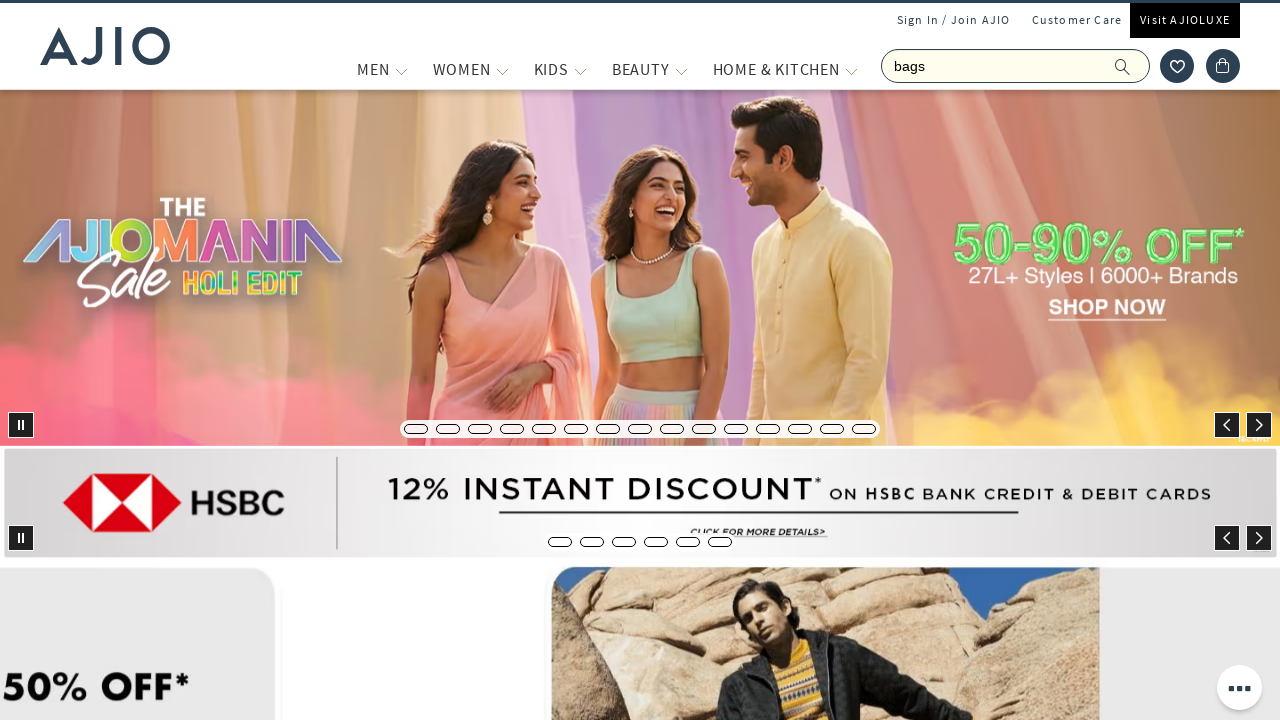

Pressed Enter to search for bags on input[name='searchVal']
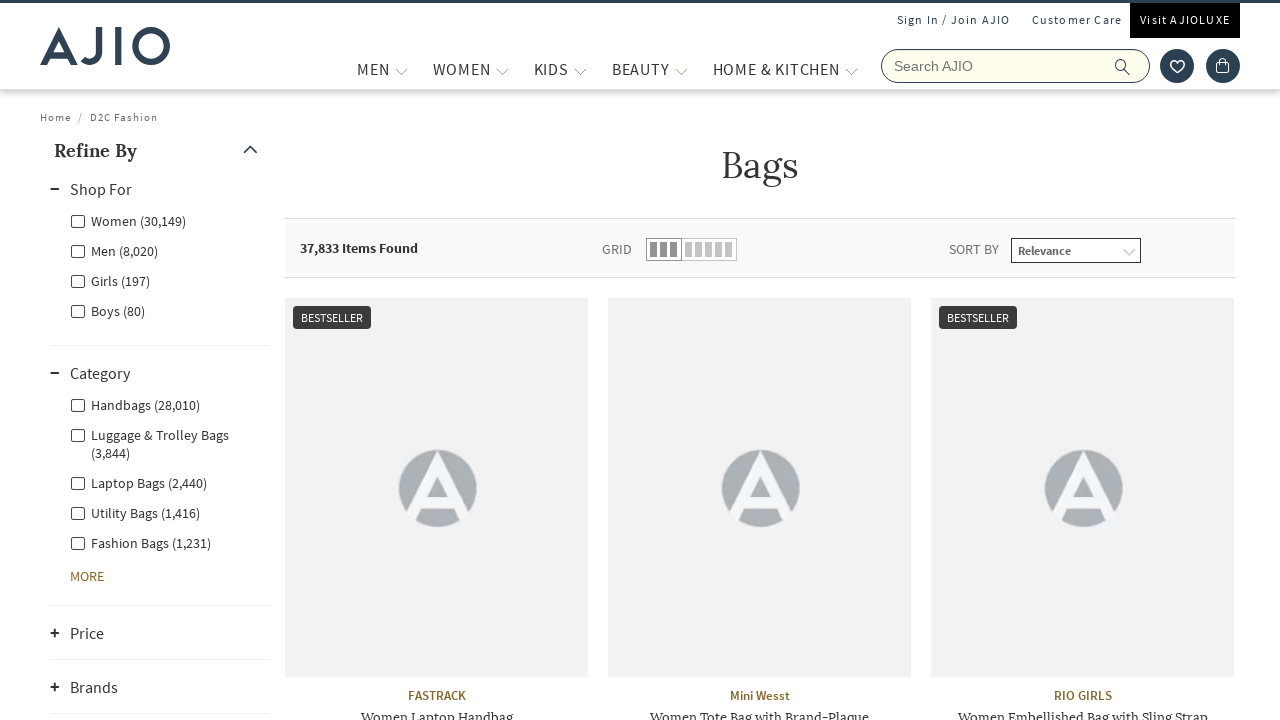

Men filter selector loaded after search
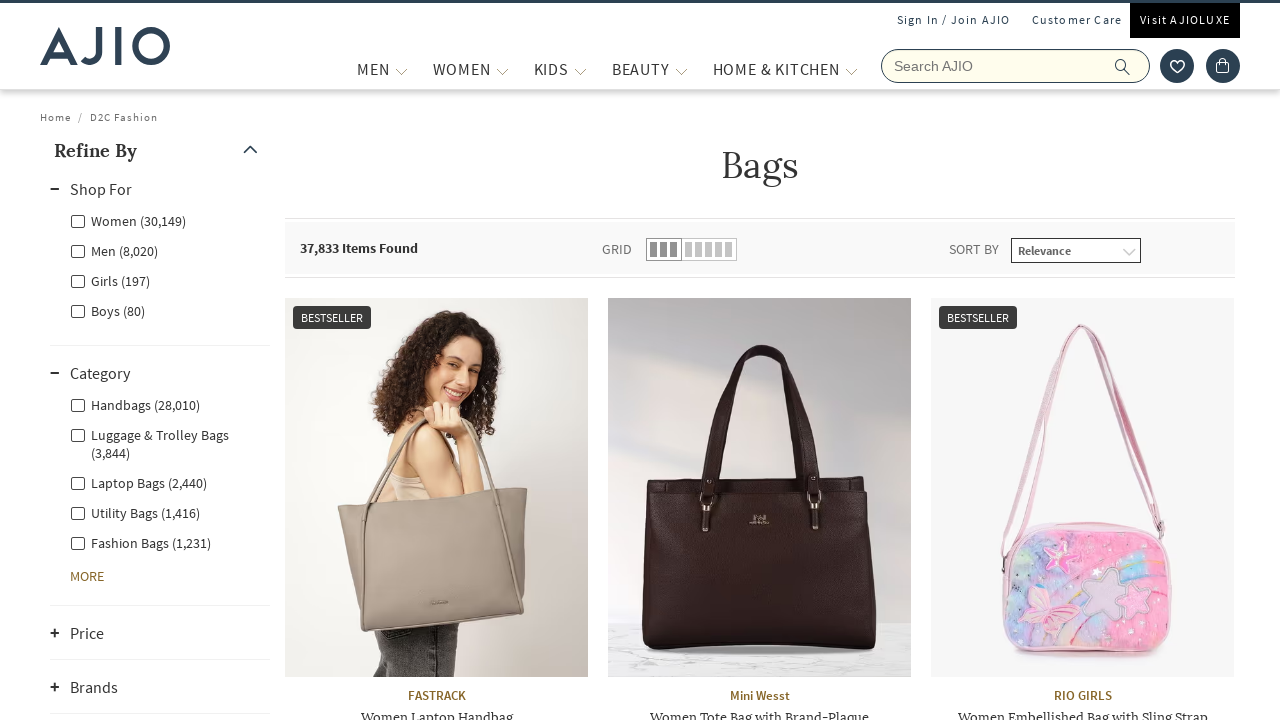

Clicked on Men category filter at (114, 250) on (//label[contains(@class,'linkname-Men')])[1]
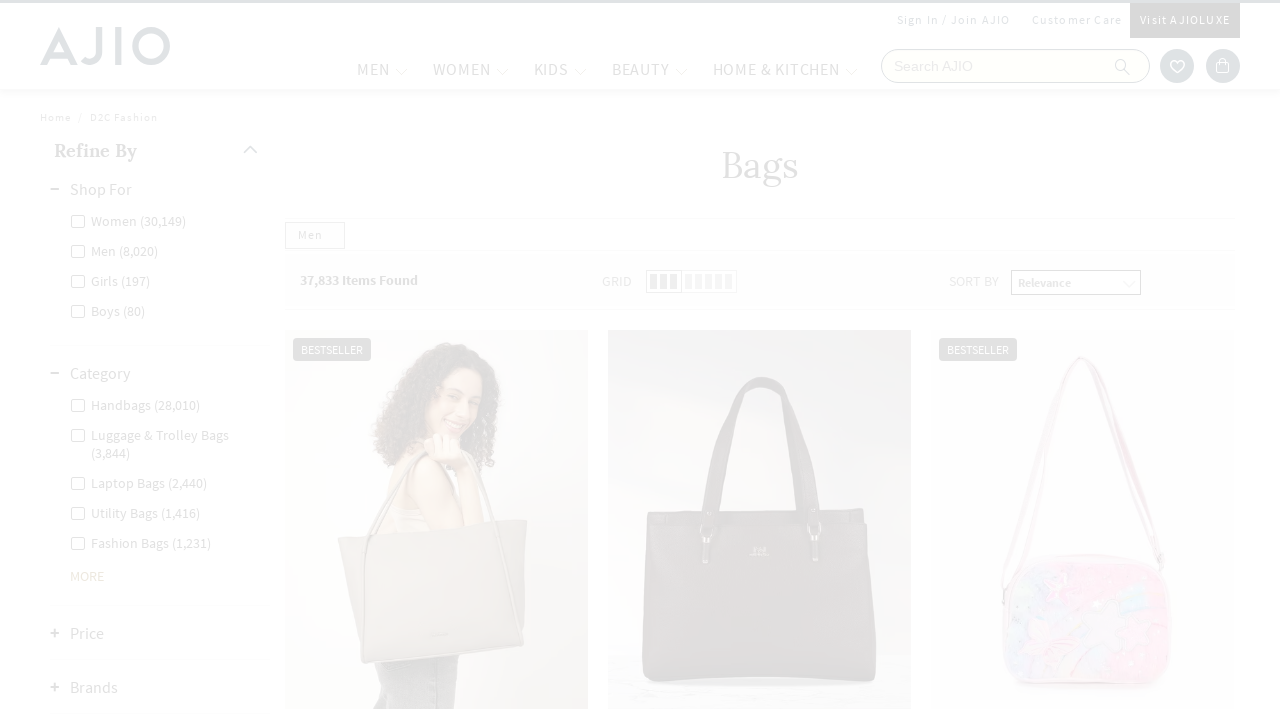

Waited 2 seconds for Men filter to apply
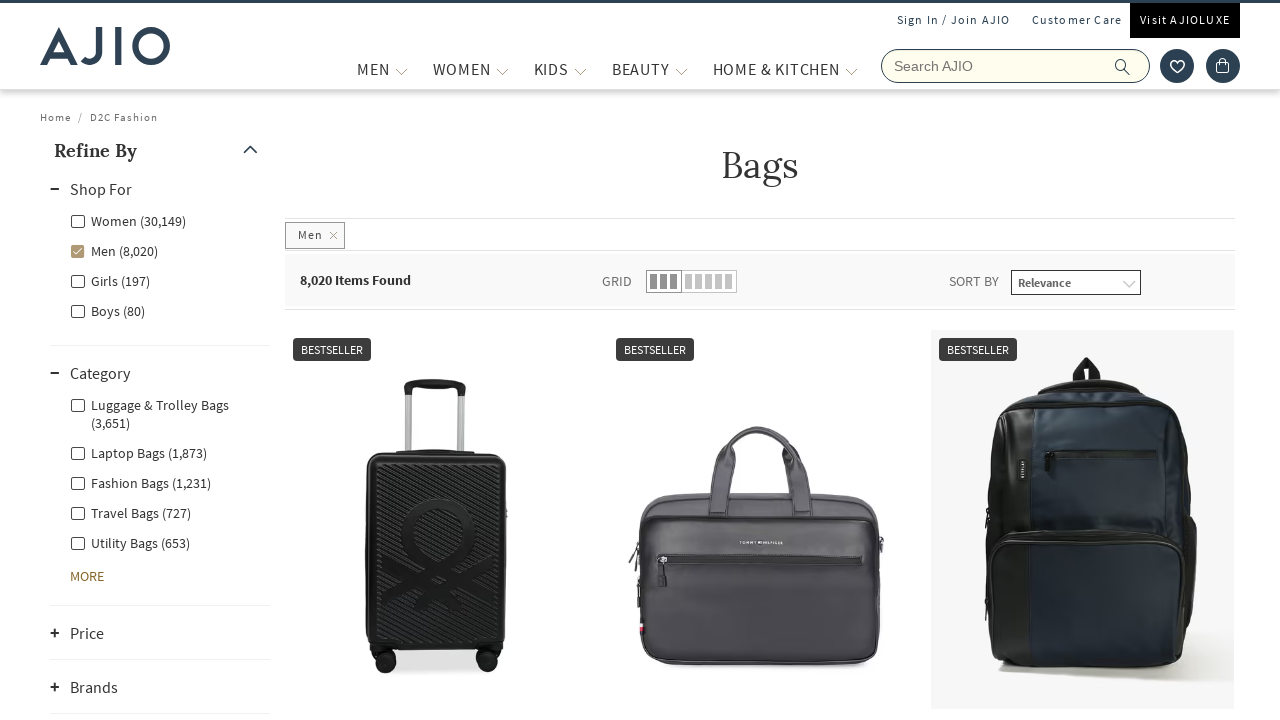

Clicked on Men - Fashion Bags subcategory filter at (140, 482) on label[for='Men - Fashion Bags']
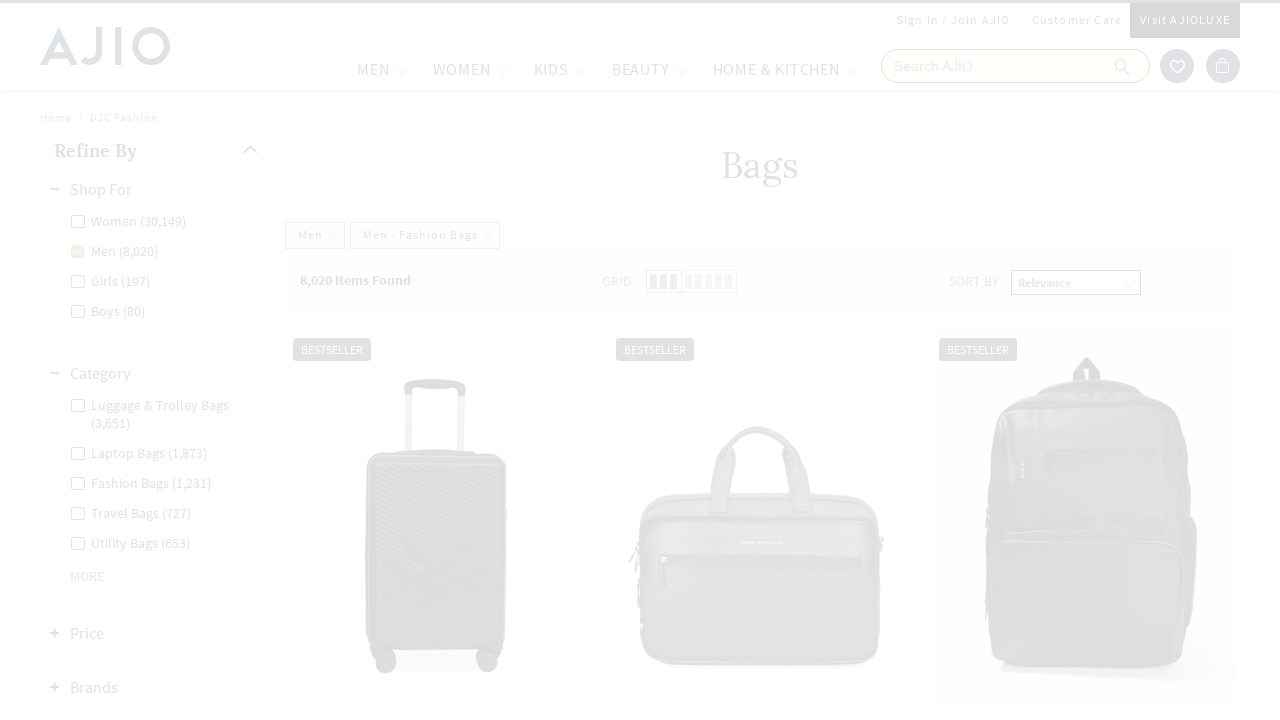

Product count element loaded
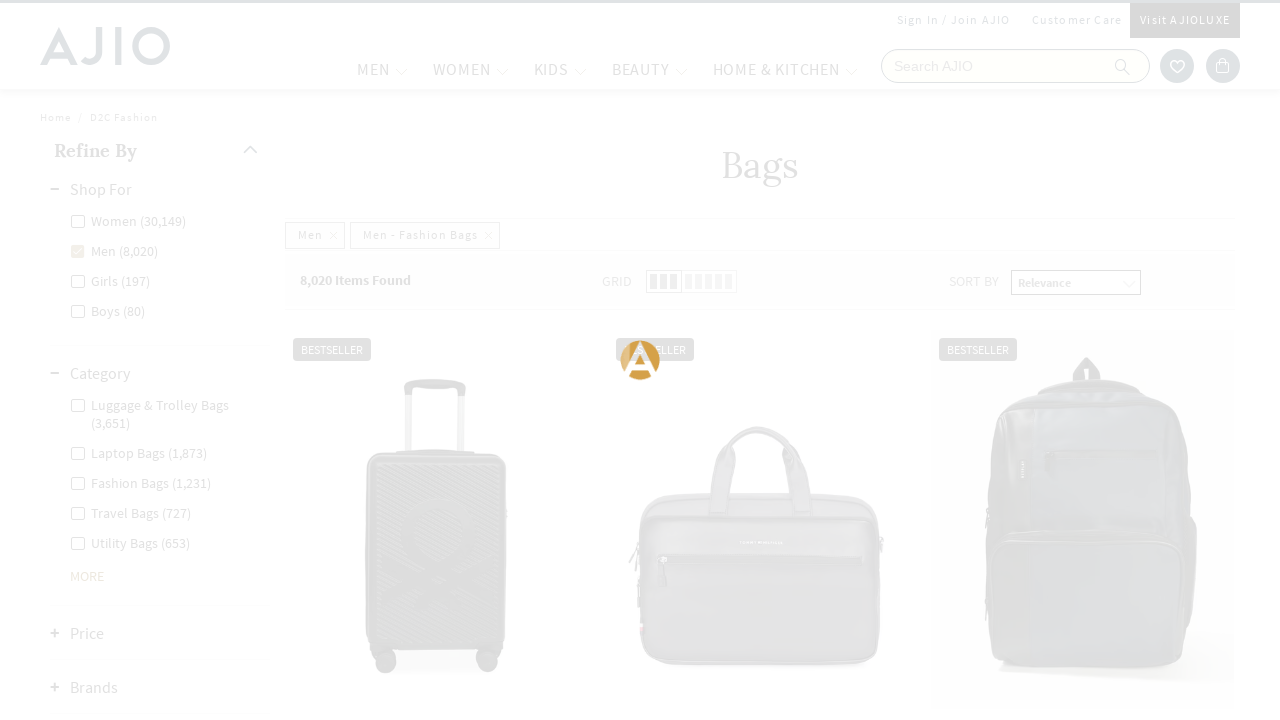

Product brand elements loaded - verified product results are displayed
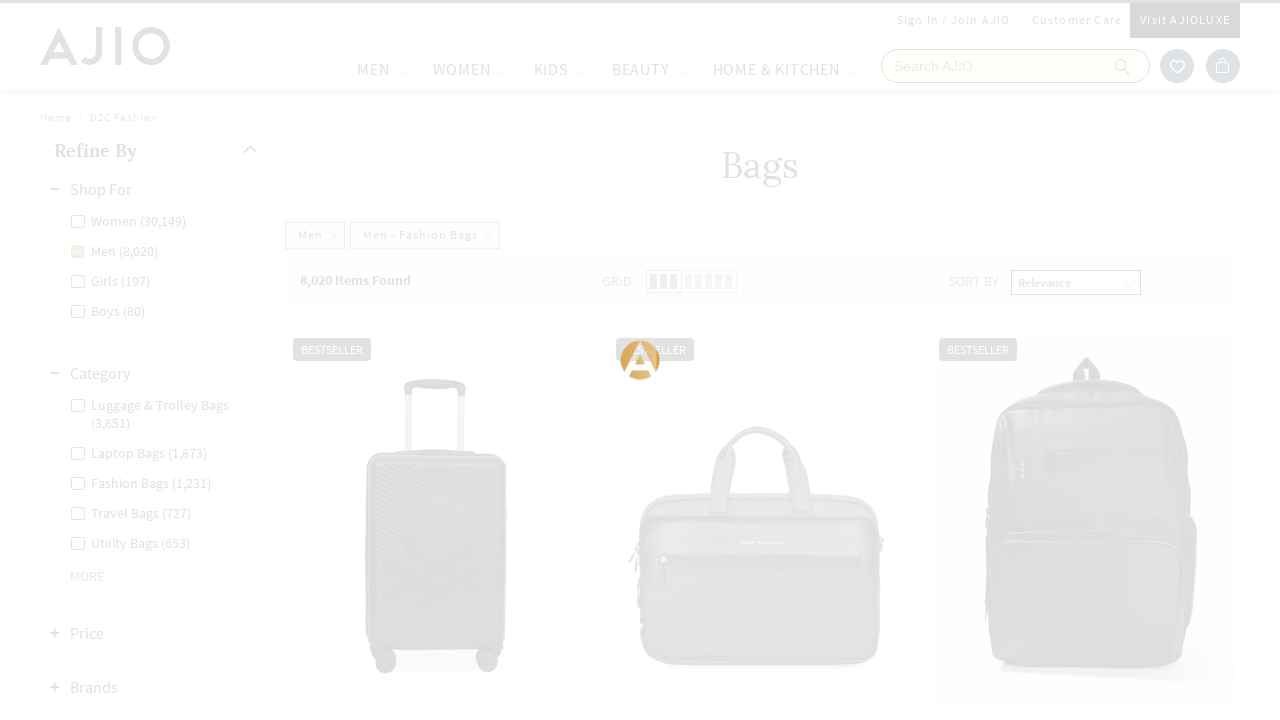

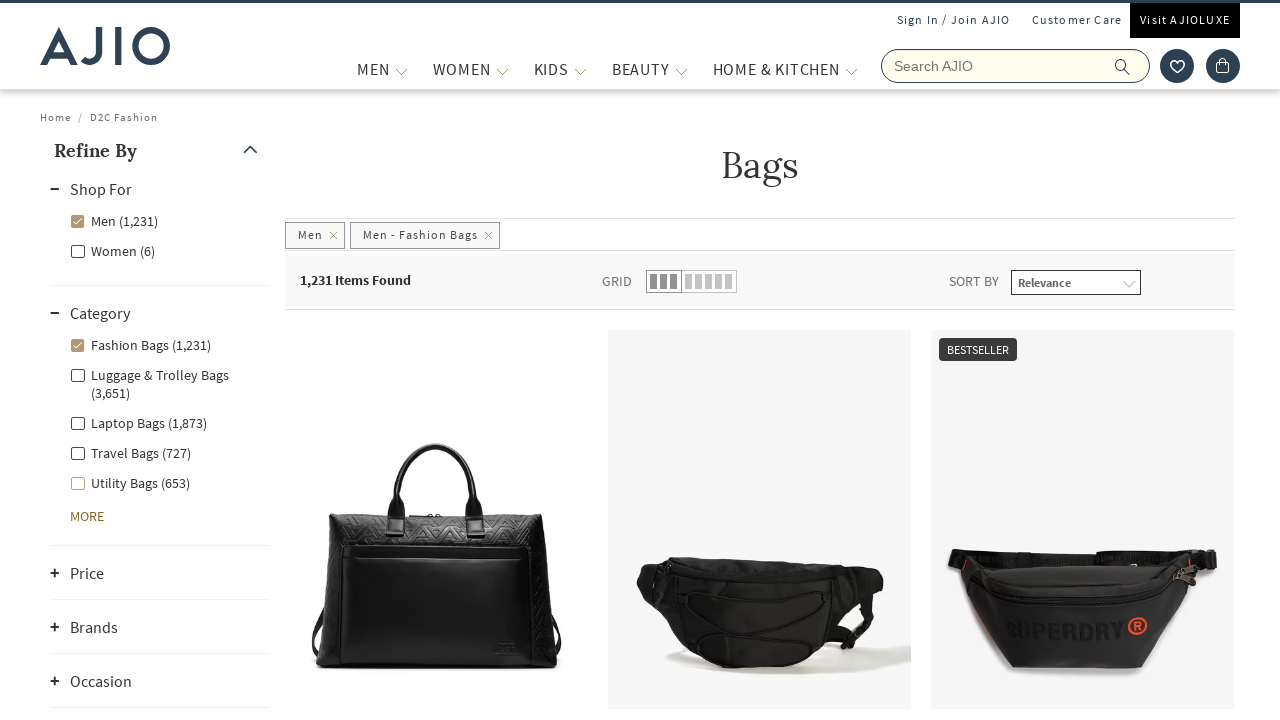